Tests alert handling by clicking button to trigger alert and accepting it

Starting URL: https://demoqa.com/alerts

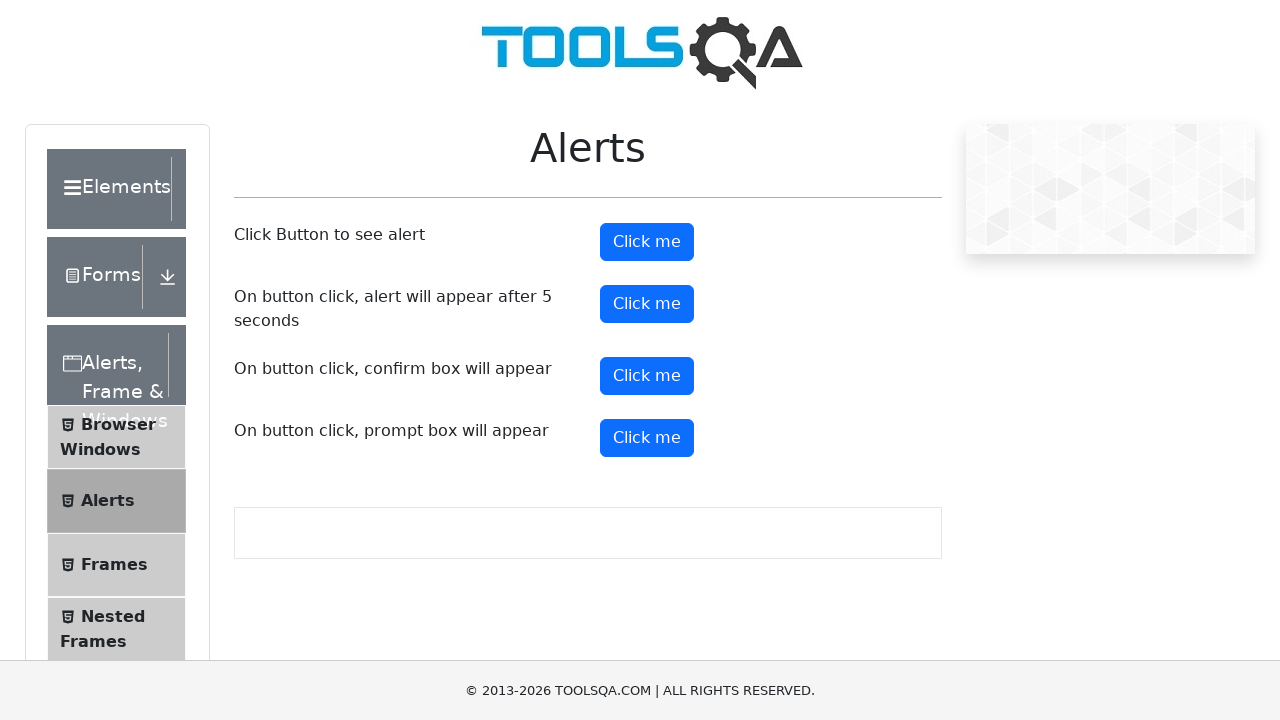

Set up dialog handler to accept alerts
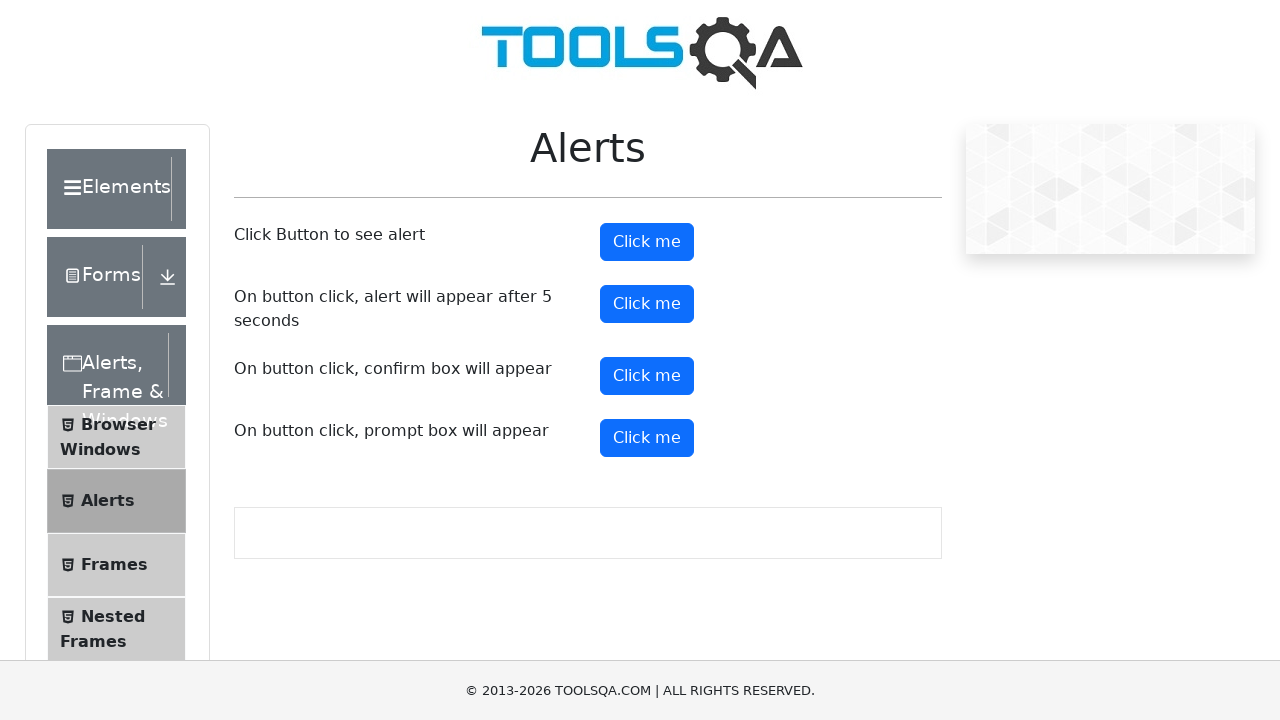

Clicked alert button to trigger alert at (647, 242) on xpath=//button[@id='alertButton']
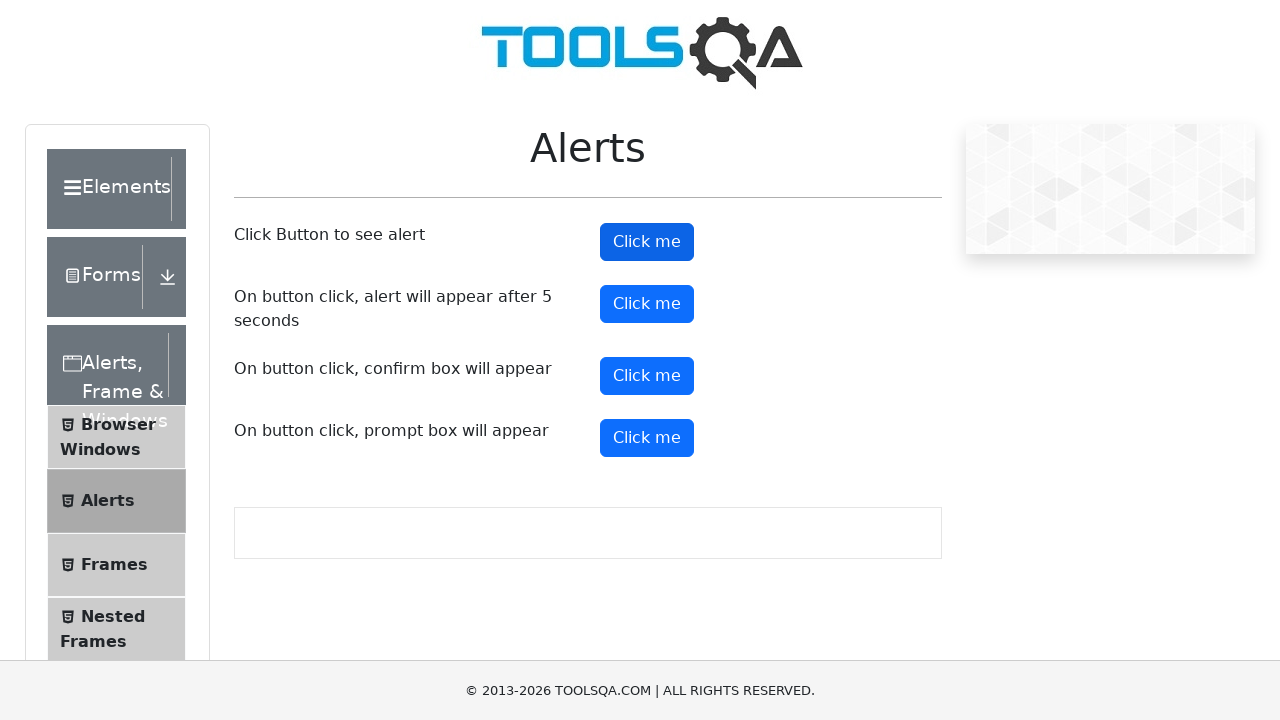

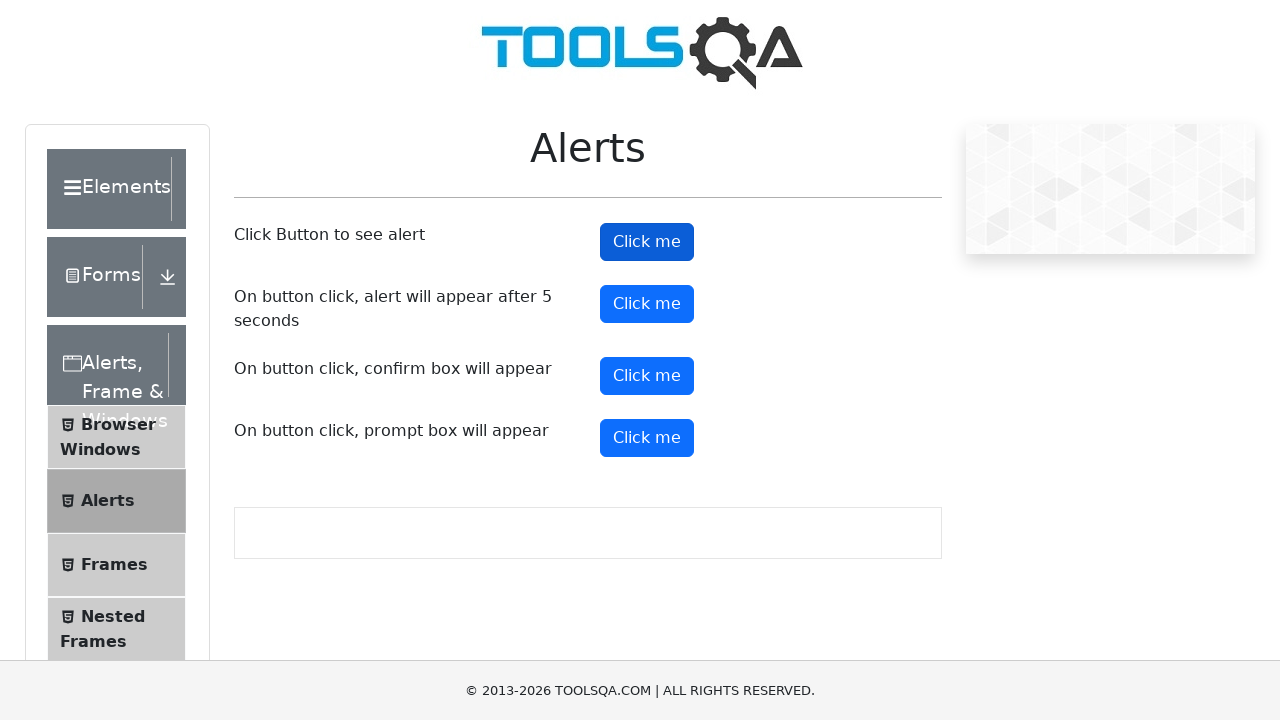